Tests right-click context menu functionality by performing a right-click on a button and selecting the 'cut' option from the context menu

Starting URL: http://swisnl.github.io/jQuery-contextMenu/demo.html

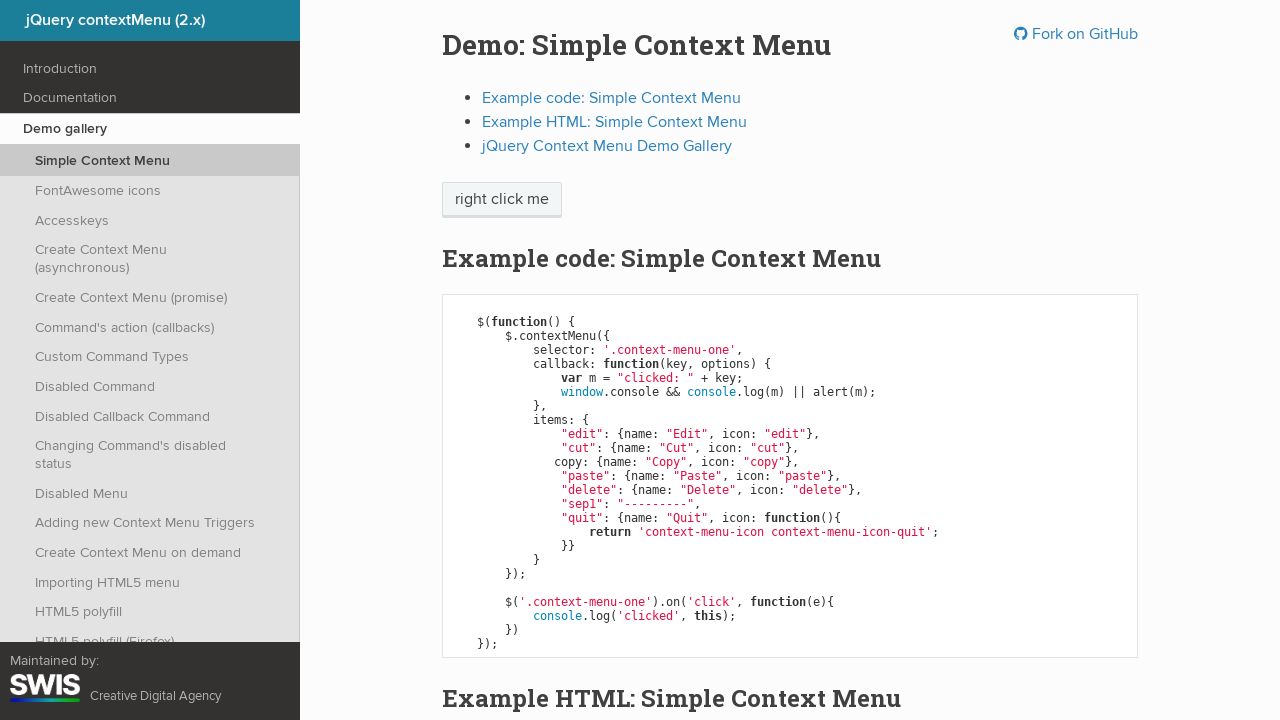

Located the context menu button element
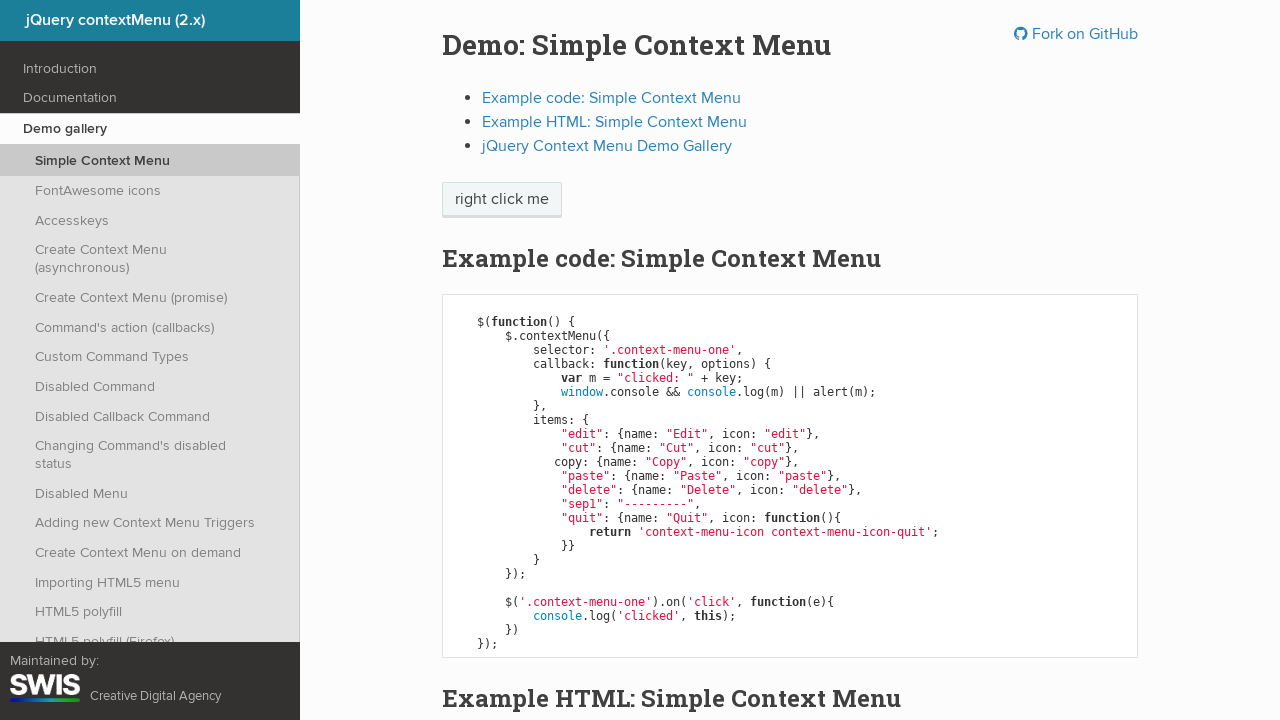

Right-clicked on the context menu button at (502, 200) on xpath=//span[@class='context-menu-one btn btn-neutral']
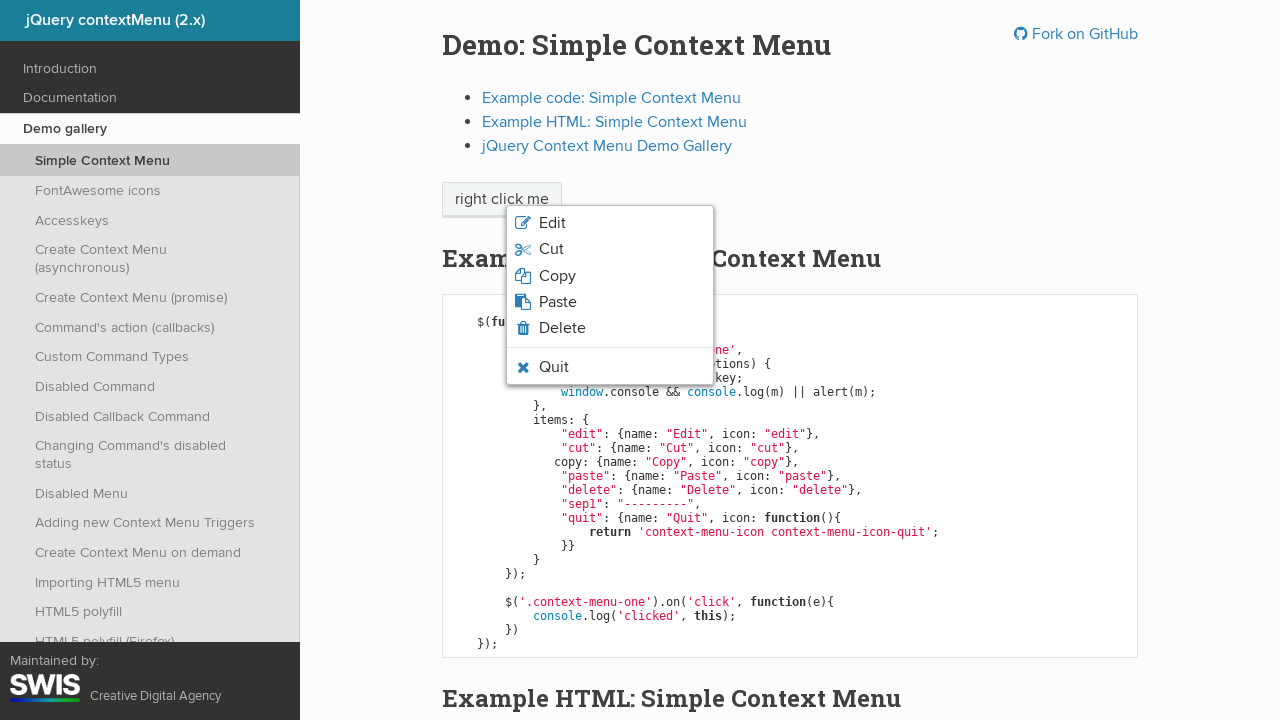

Clicked the 'cut' option from the context menu at (610, 249) on xpath=//li[@class='context-menu-item context-menu-icon context-menu-icon-cut']
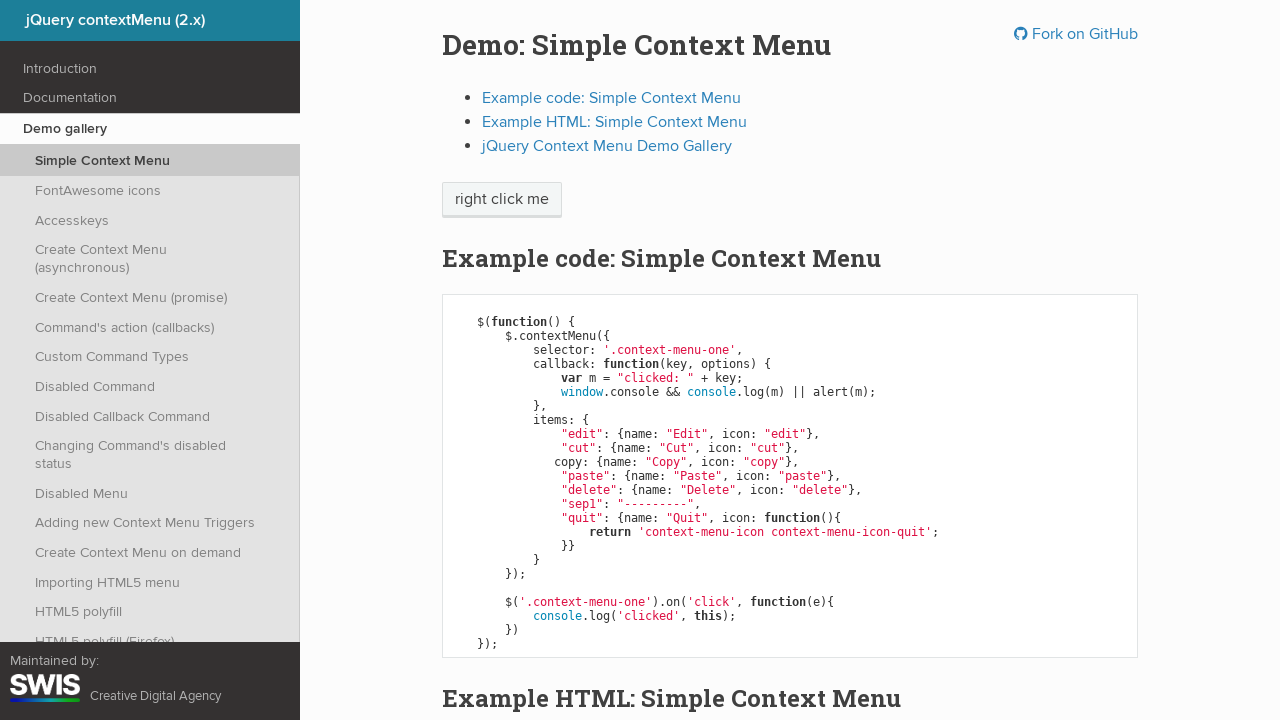

Set up dialog handler to accept alerts
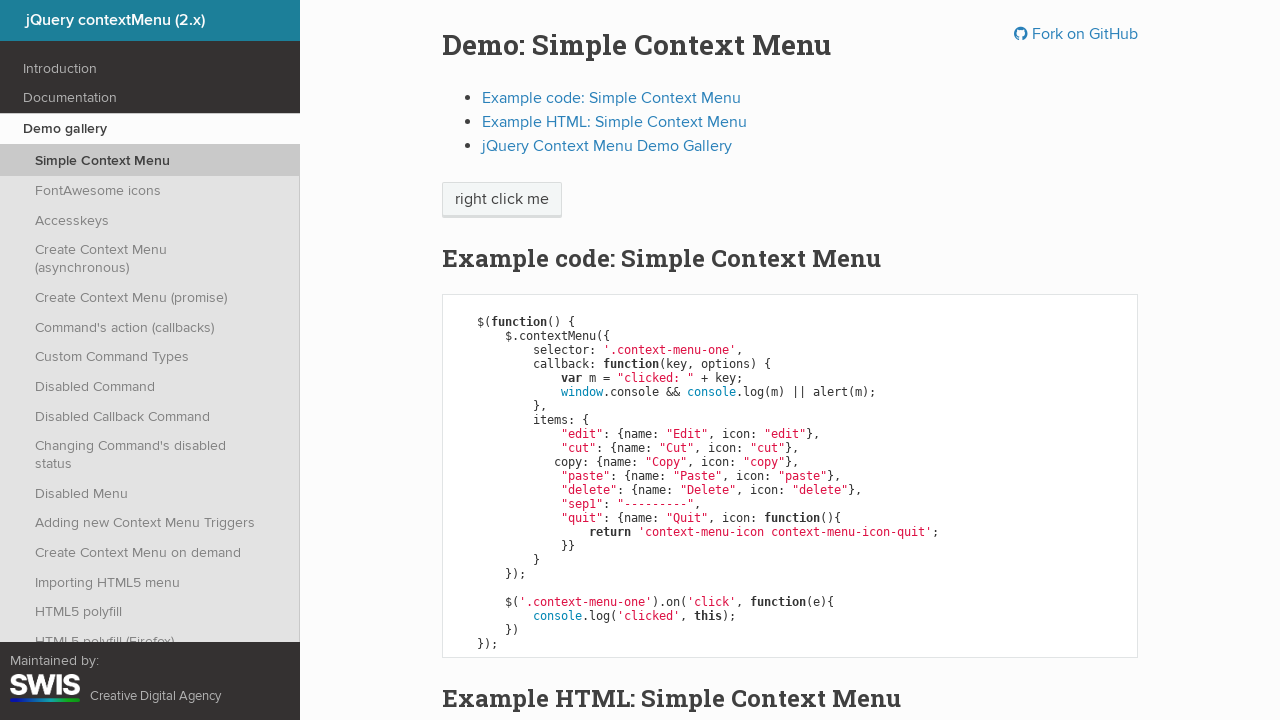

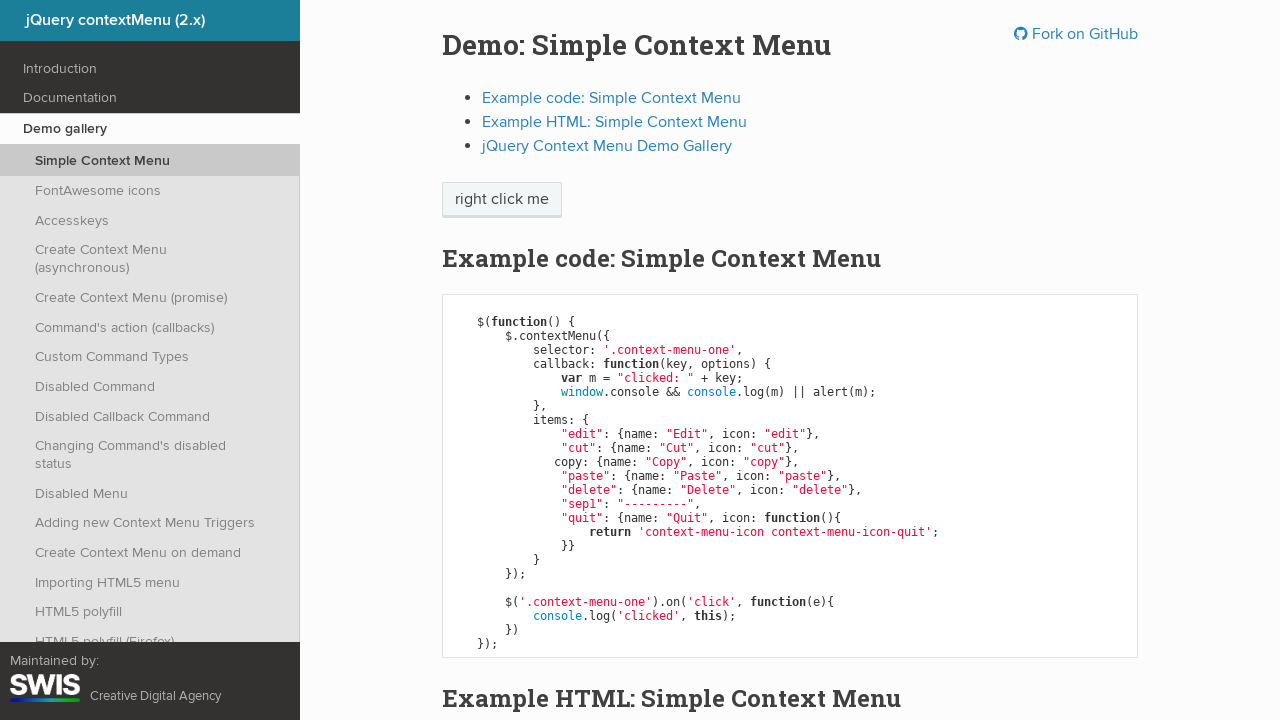